Tests multiple window handling by opening a new window via link click, iterating through window handles to identify the new window, and verifying titles of both windows.

Starting URL: http://the-internet.herokuapp.com/windows

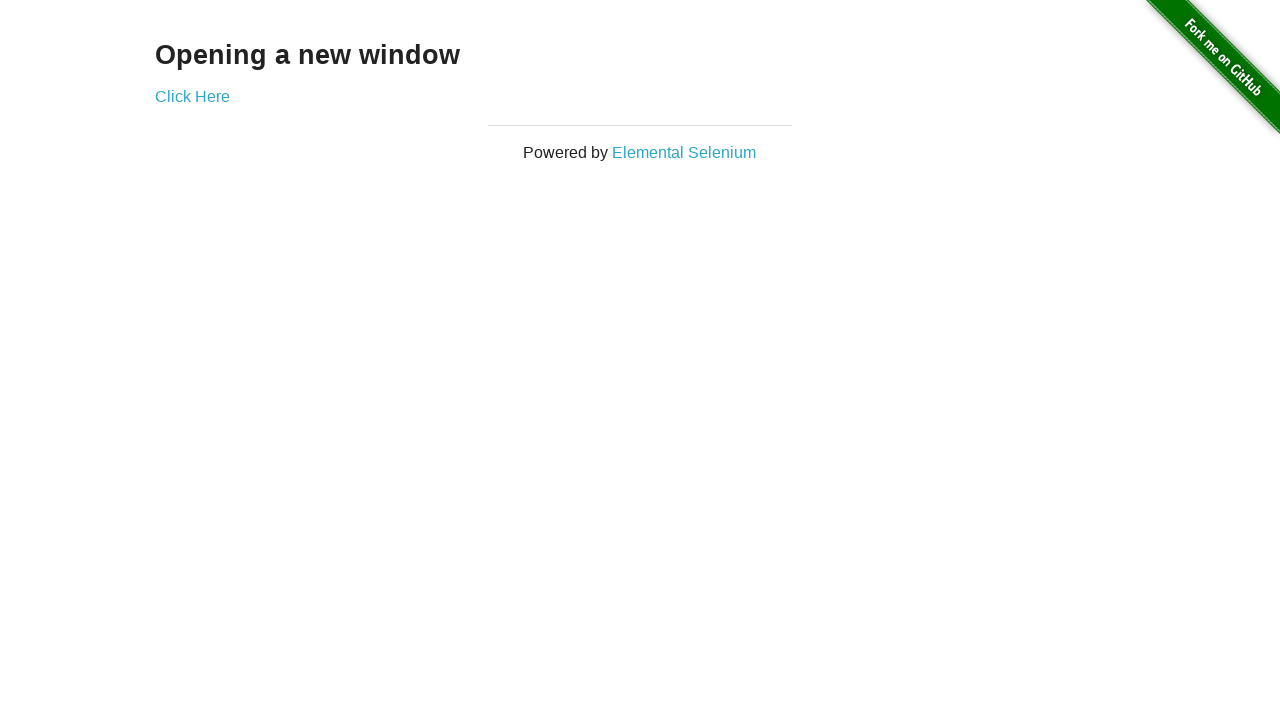

Stored reference to first page
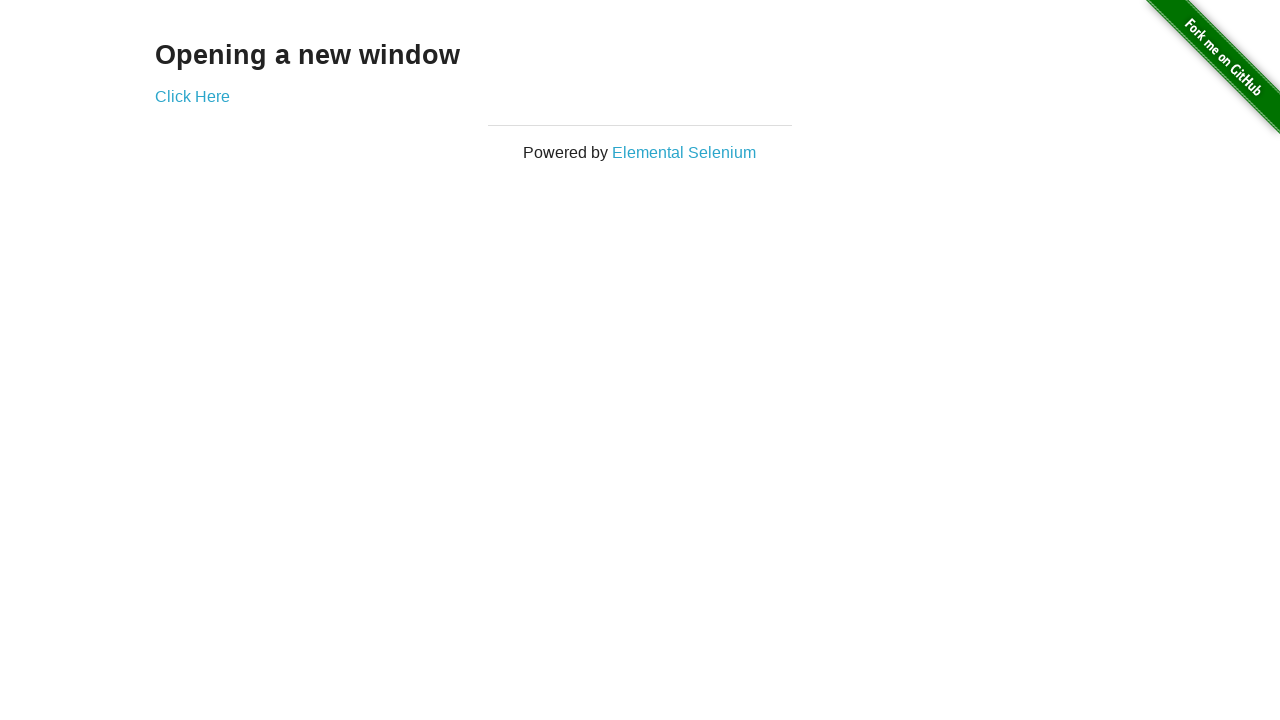

Clicked link to open new window at (192, 96) on .example a
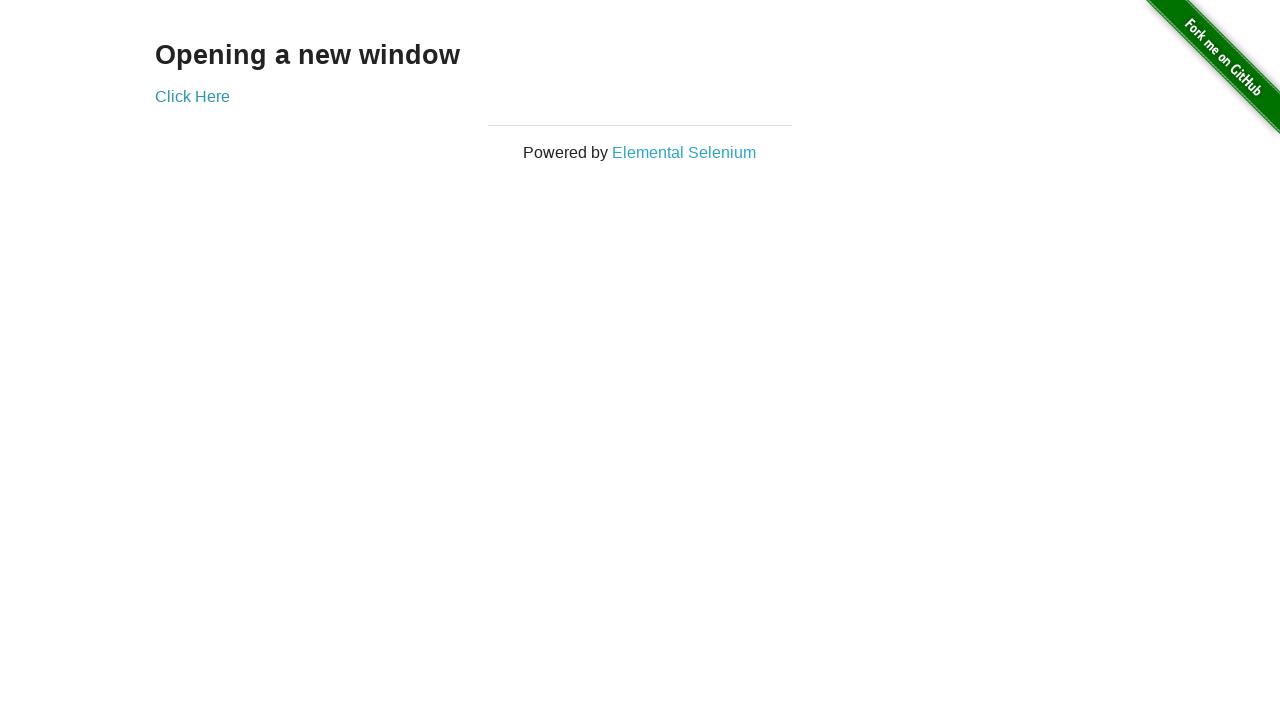

Captured new window page object
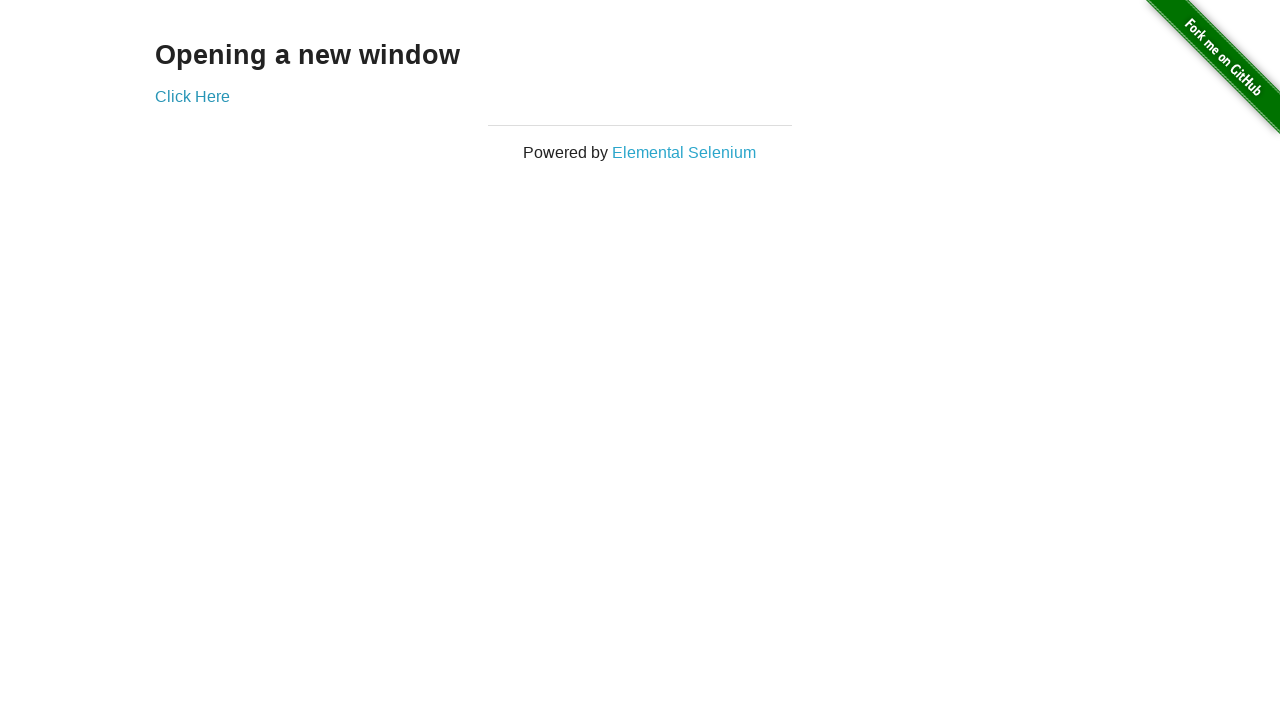

New window loaded completely
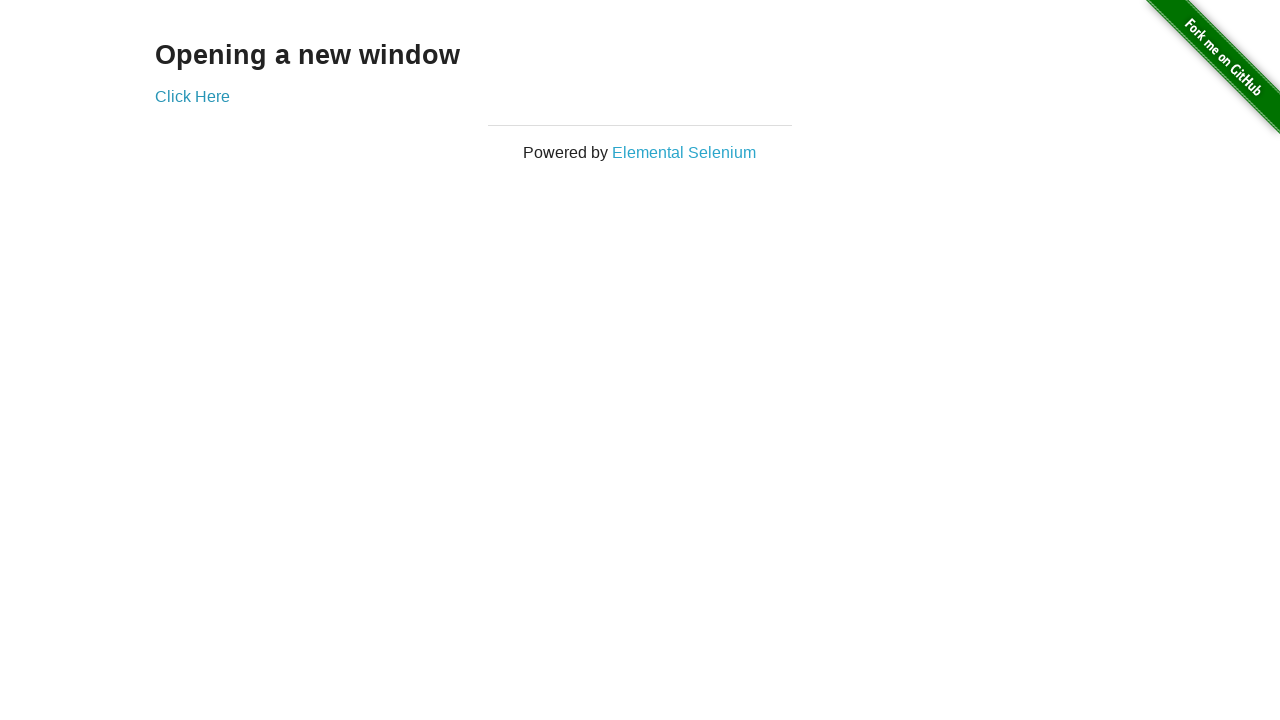

Brought first window to front
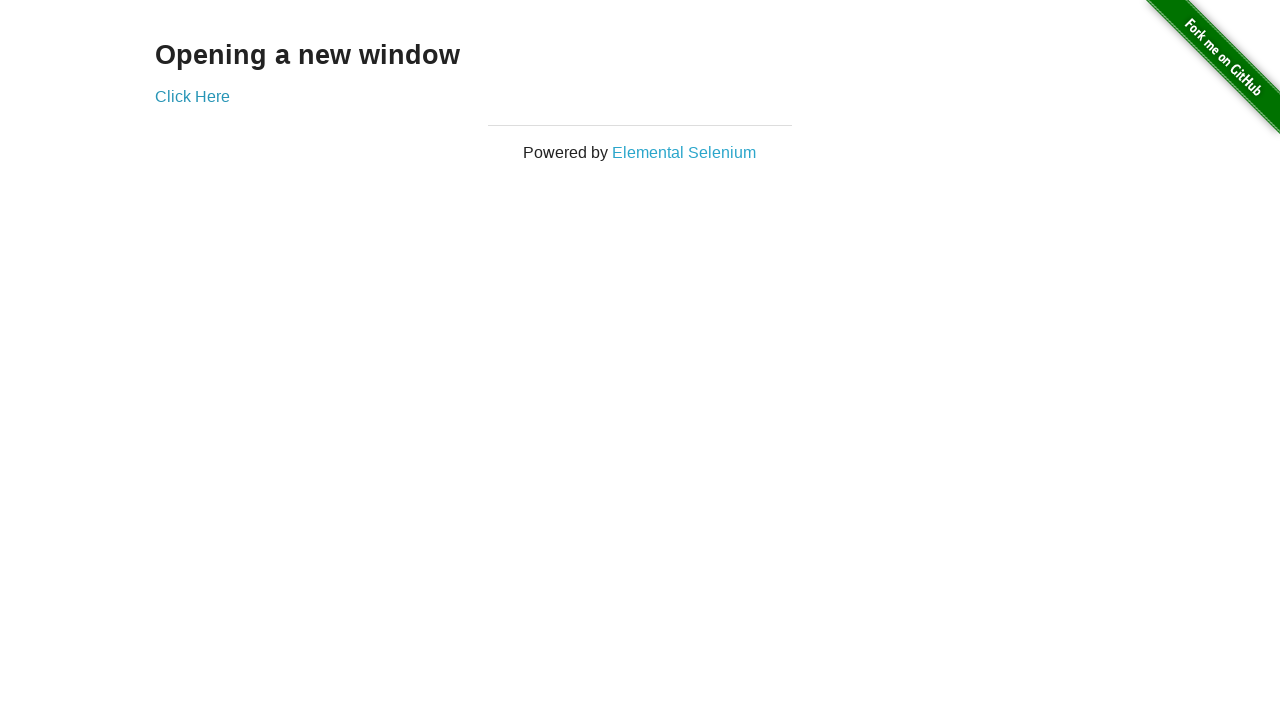

Verified first window title is not 'New Window'
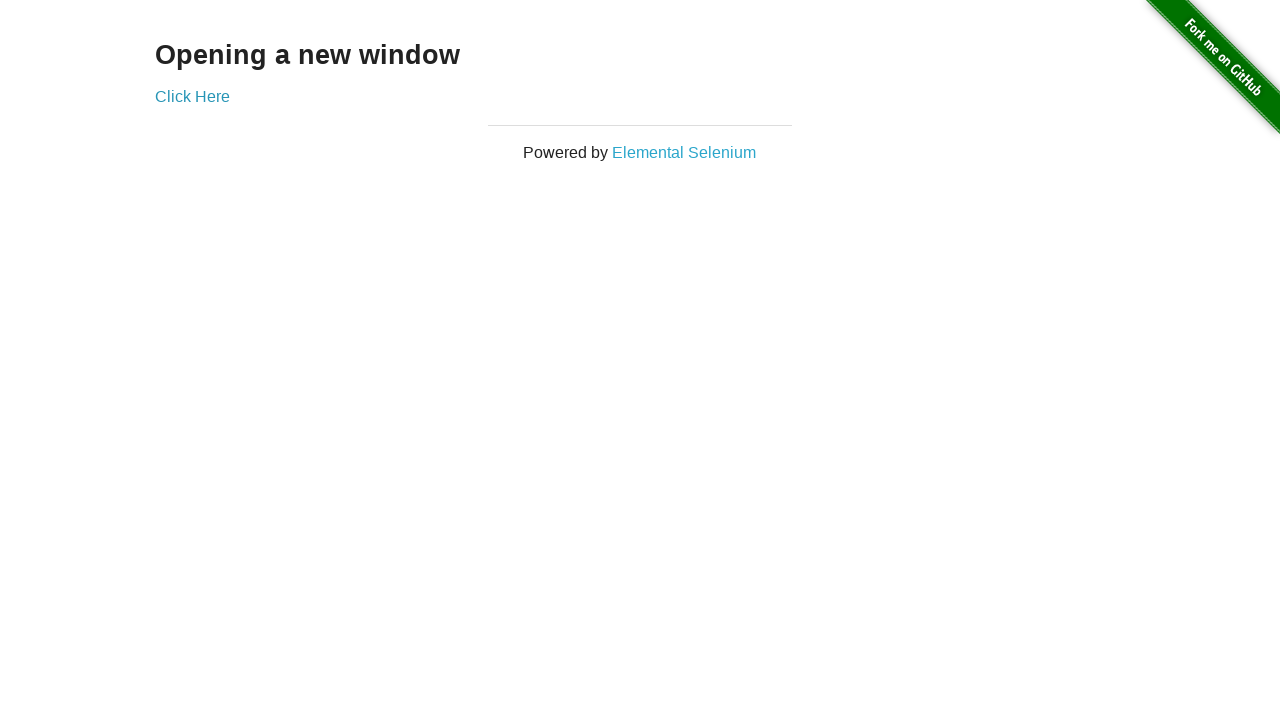

Brought new window to front
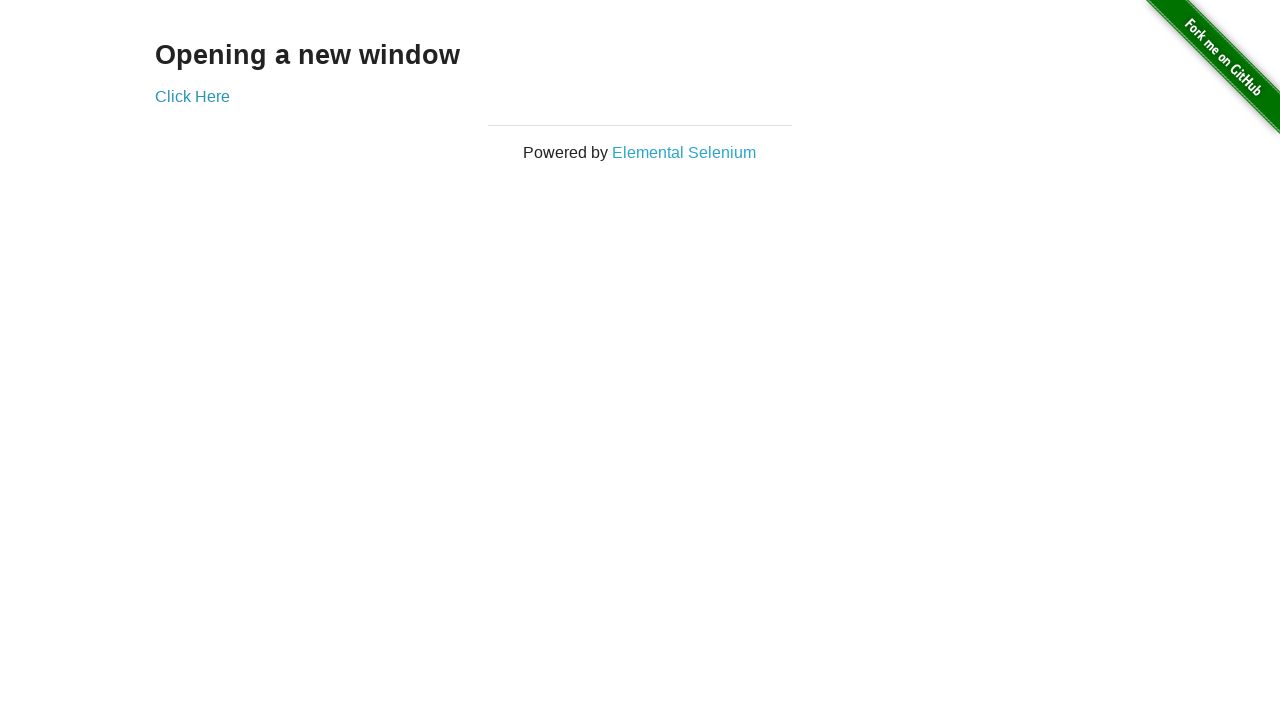

Verified new window title is 'New Window'
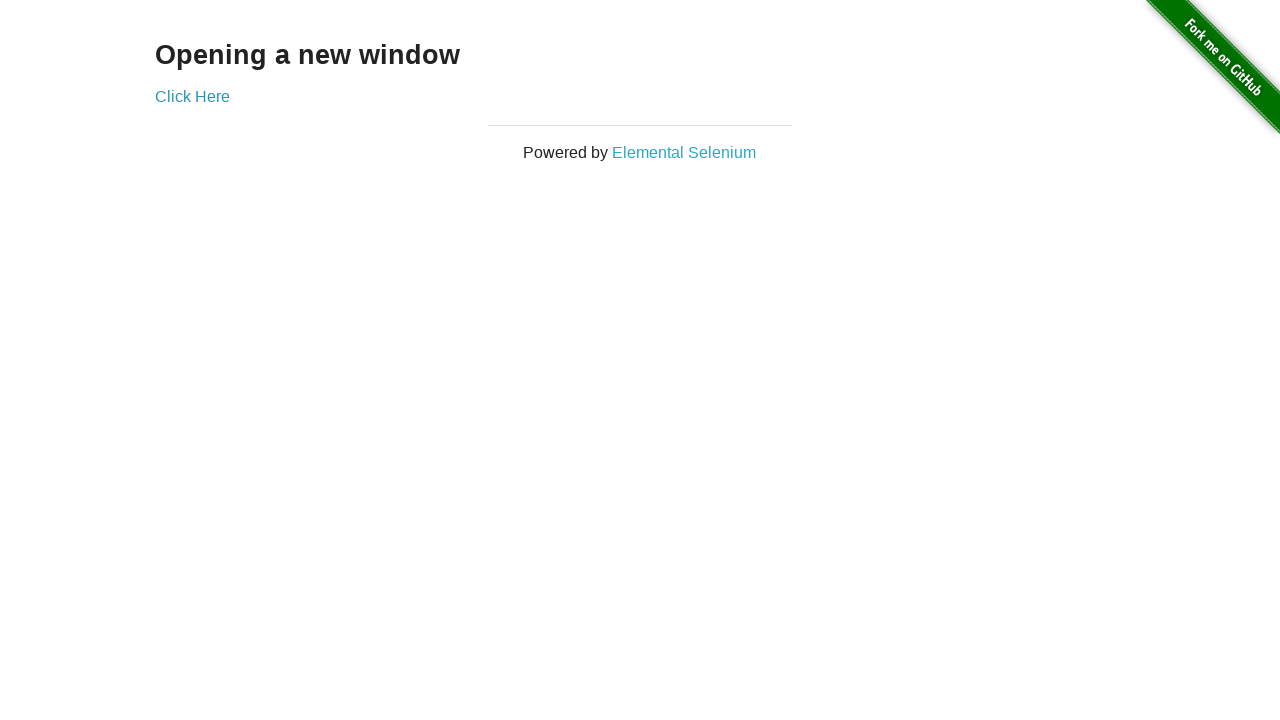

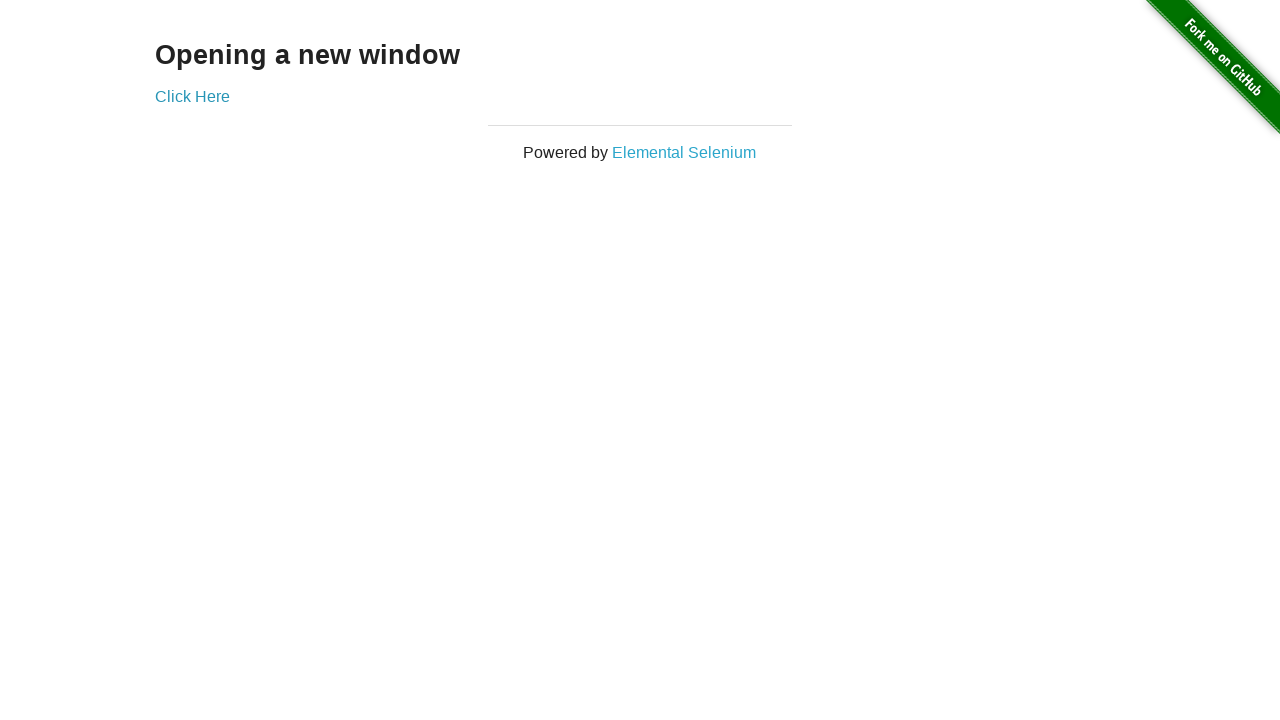